Tests checkbox functionality by checking if checkboxes are selected and clicking them accordingly - selects checkbox1 if not selected, and toggles checkbox2

Starting URL: https://the-internet.herokuapp.com/checkboxes

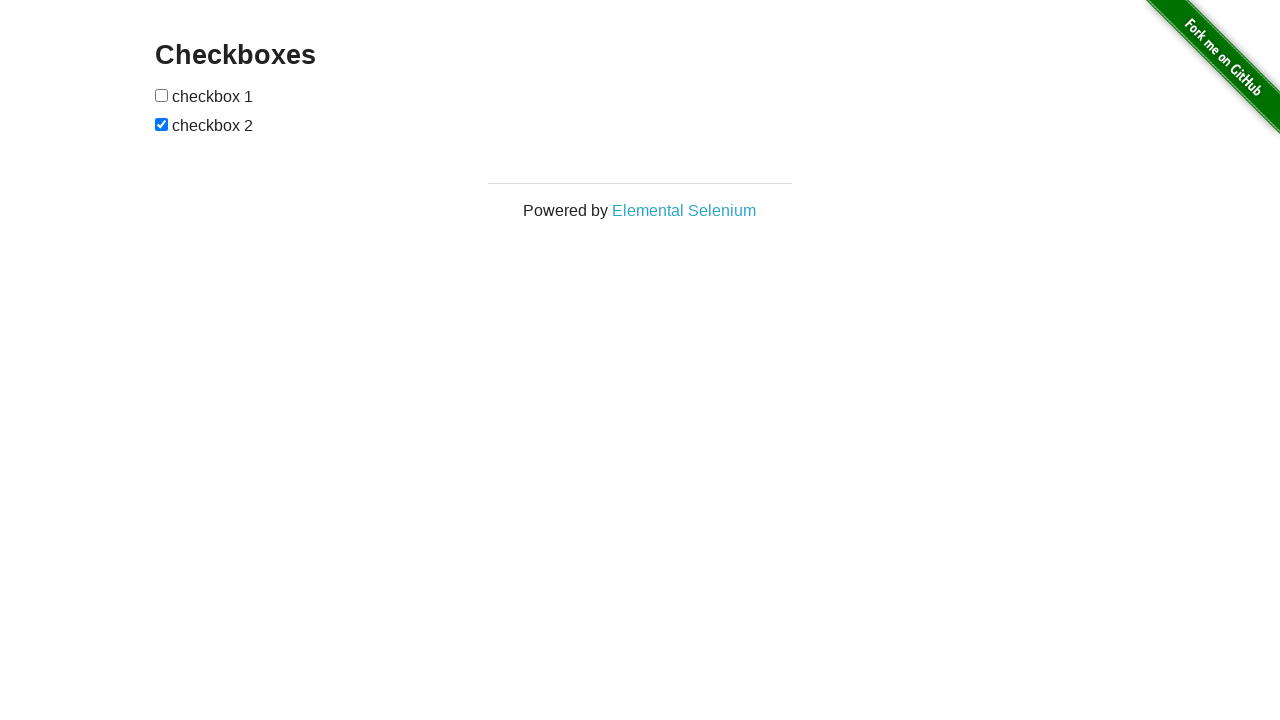

Located first checkbox element
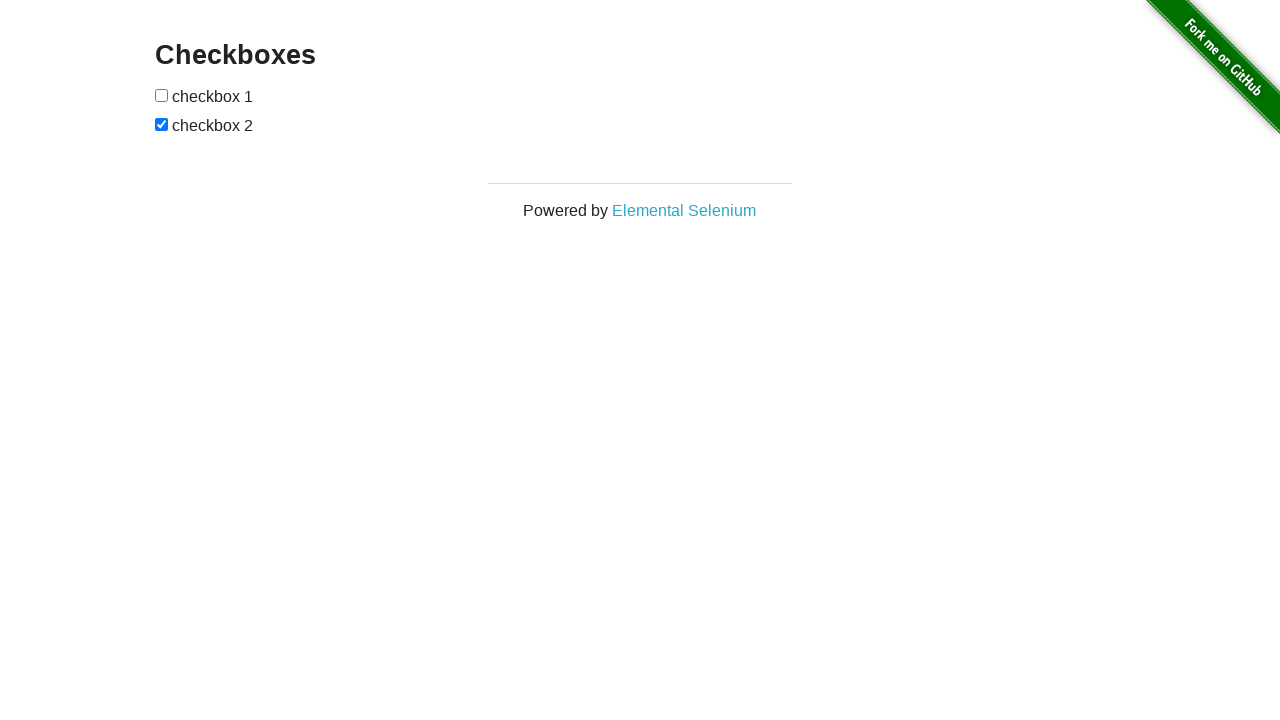

Located second checkbox element
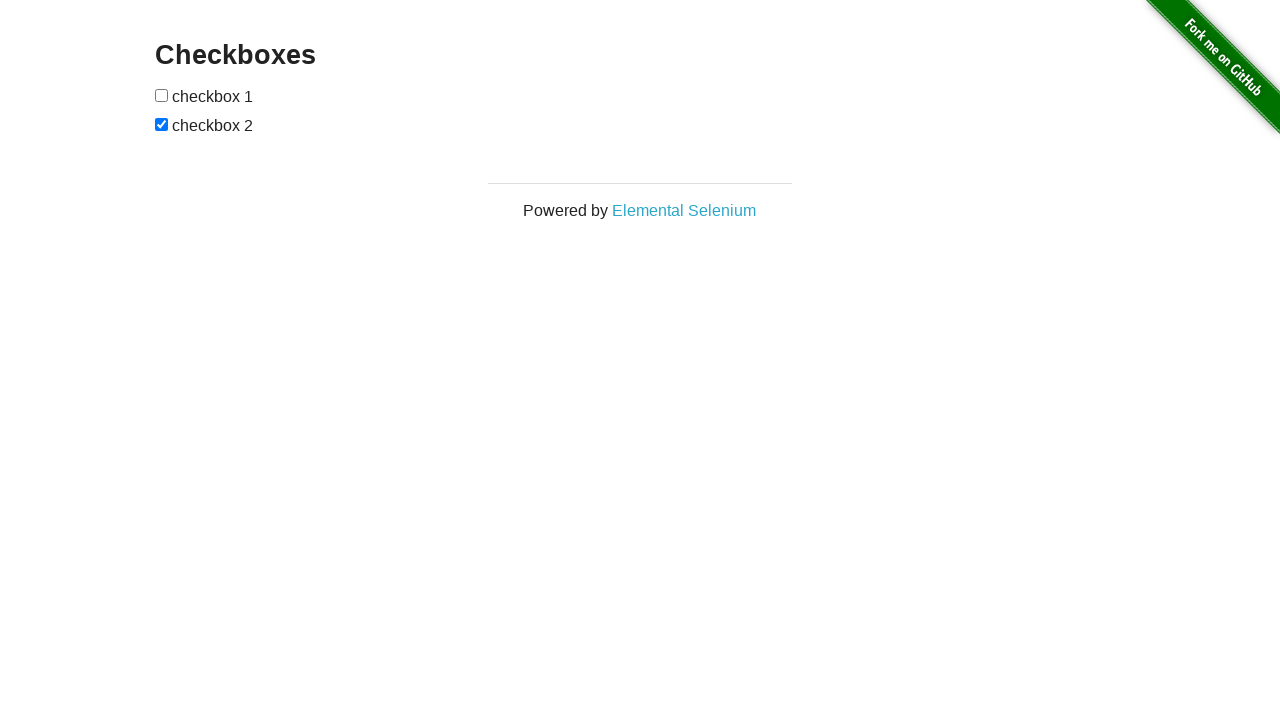

Waited for checkboxes to be visible
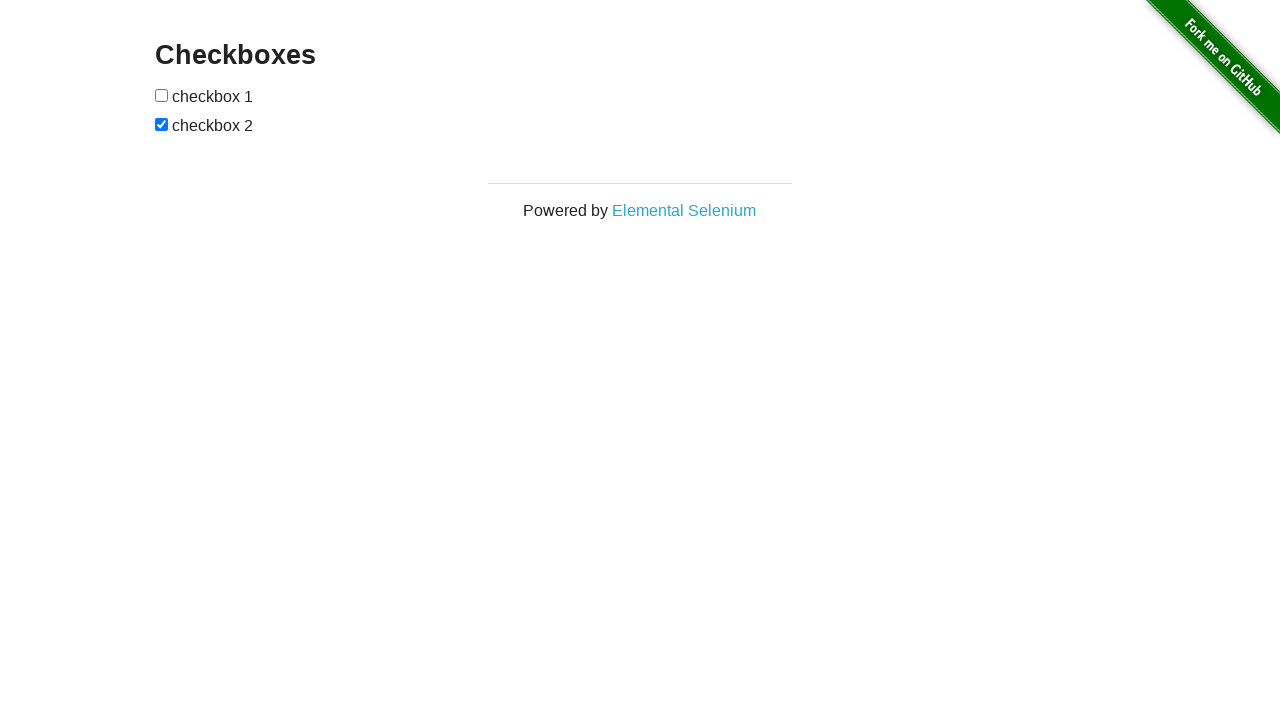

Checkbox1 was not selected - clicked to select it at (162, 95) on (//*[@type='checkbox'])[1]
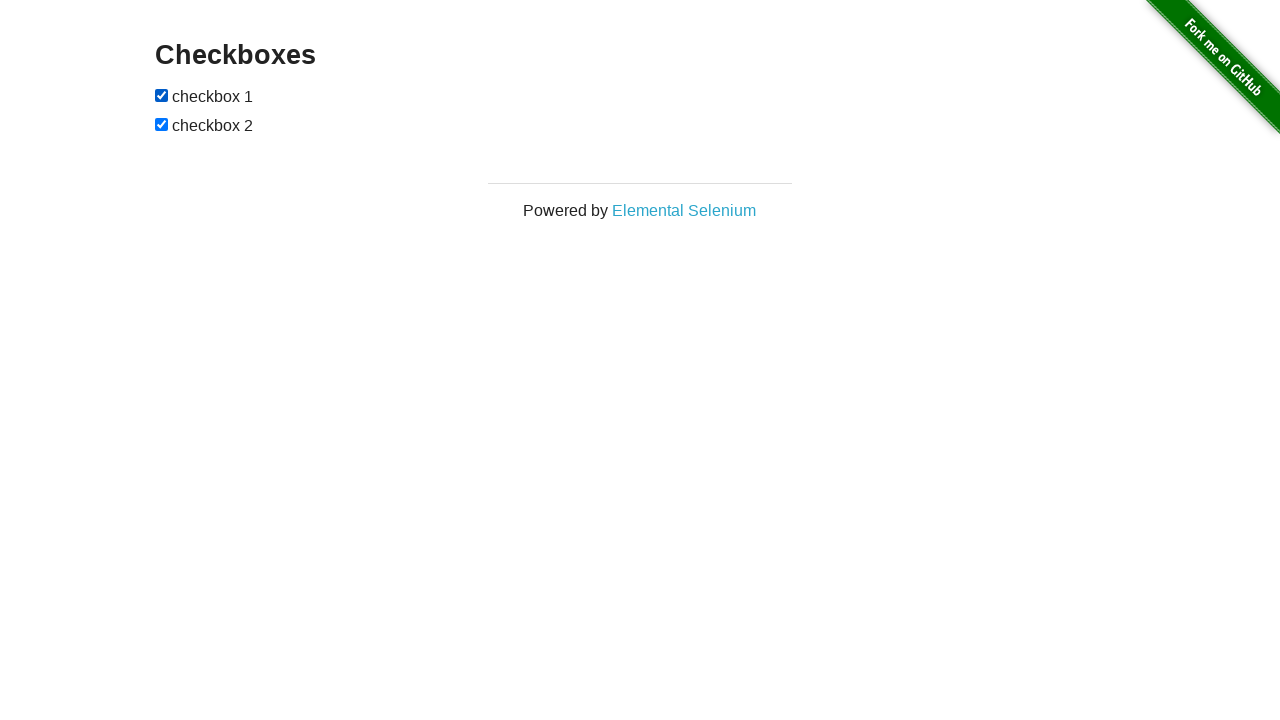

Checkbox2 was already selected
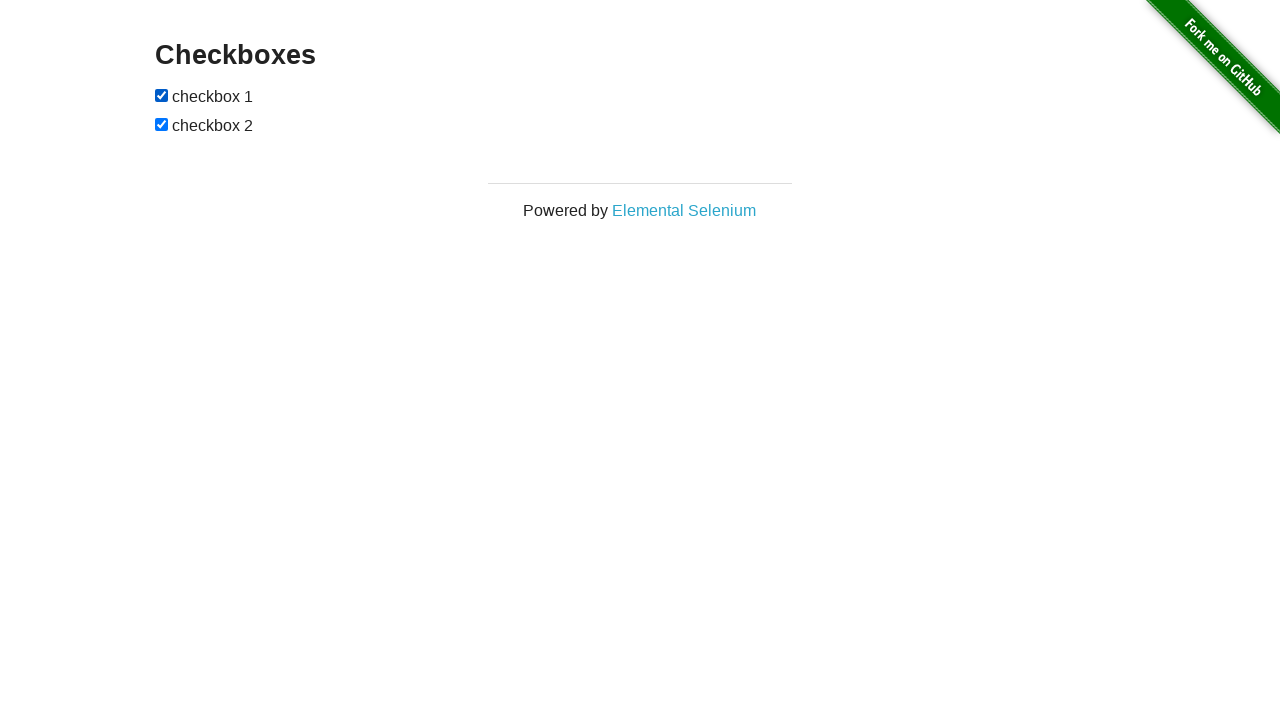

Checkbox2 was selected - clicked to uncheck it at (162, 124) on (//*[@type='checkbox'])[2]
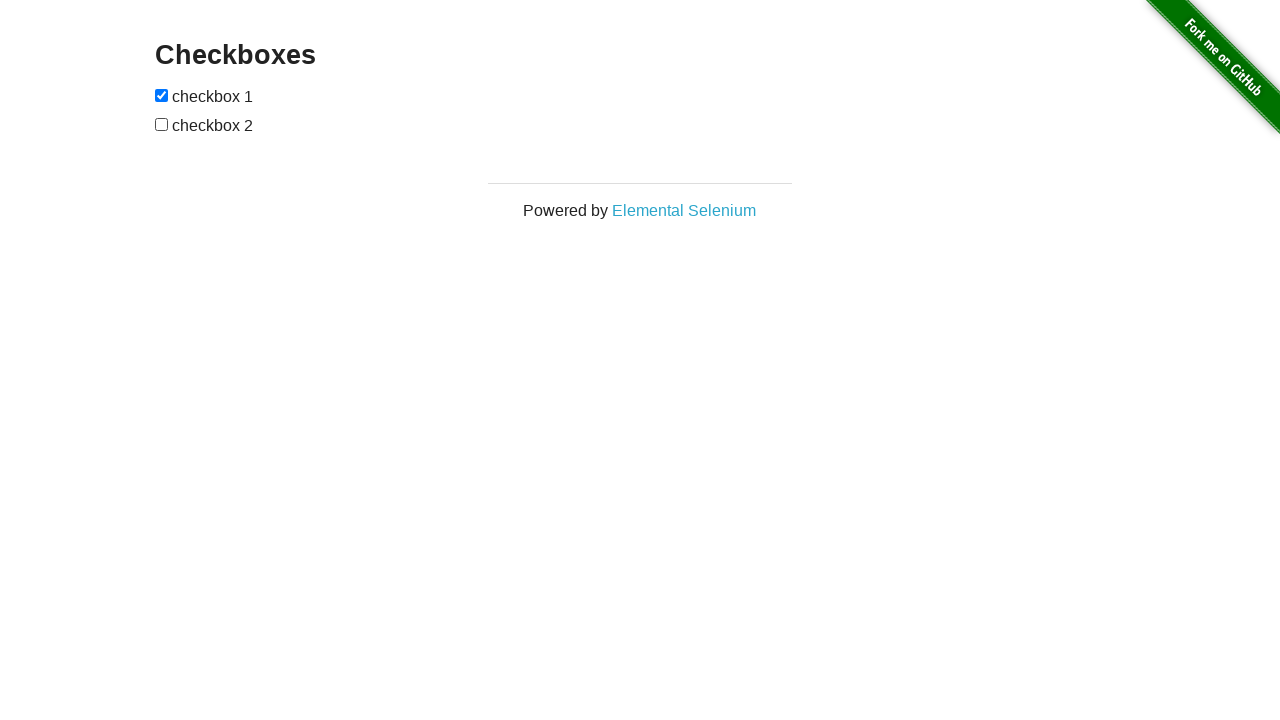

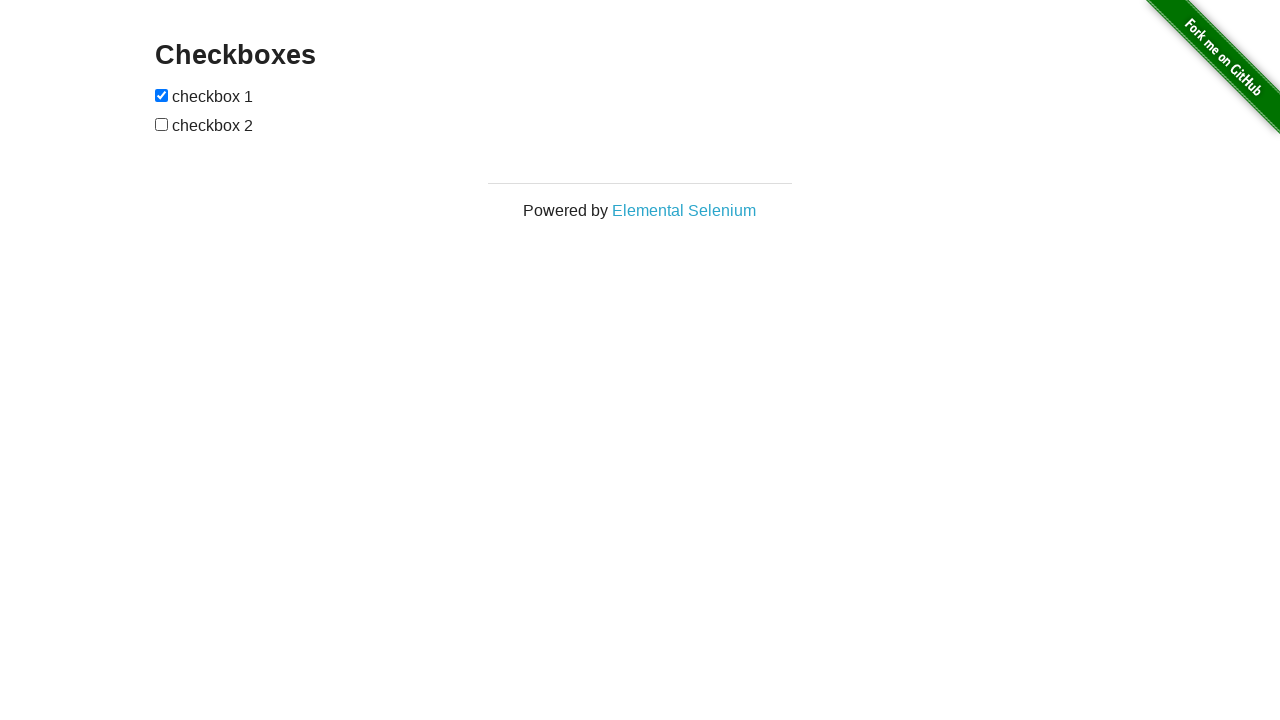